Tests a sign-up form with dynamic attributes by filling in username, password, confirm password, and email fields, then submitting the form

Starting URL: https://v1.training-support.net/selenium/dynamic-attributes

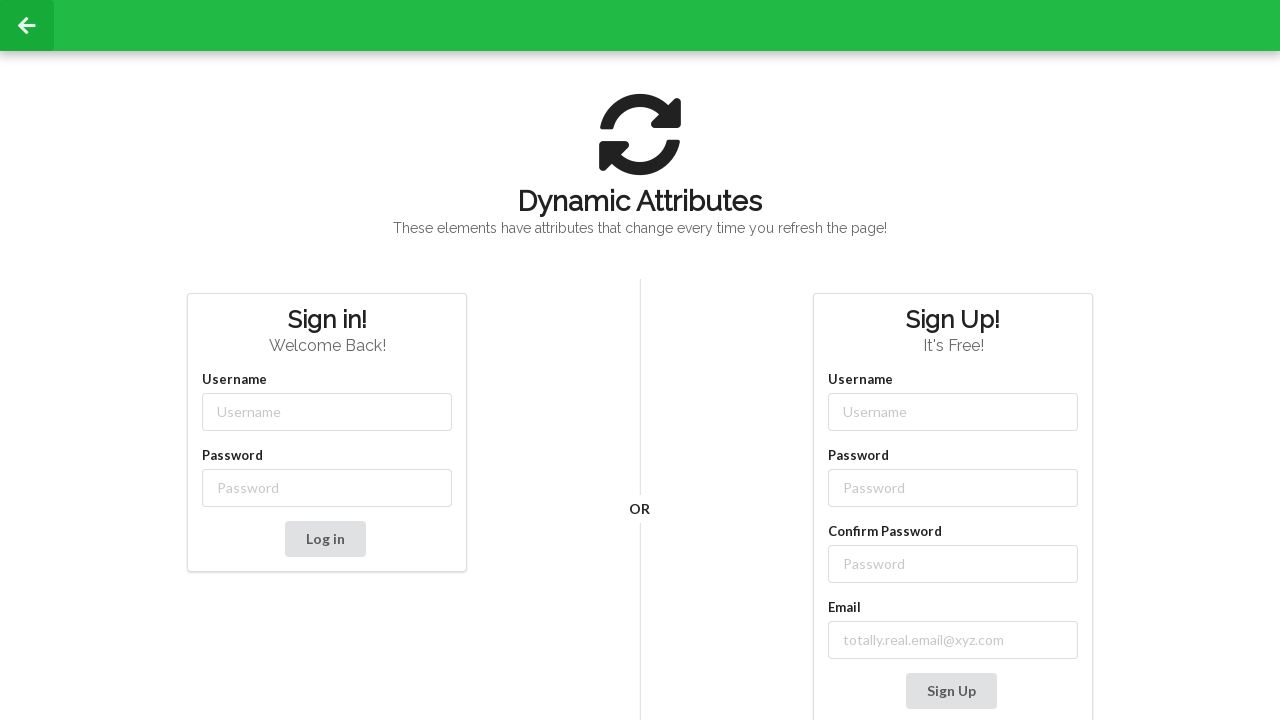

Filled username field with 'John' on input[class$='-username']
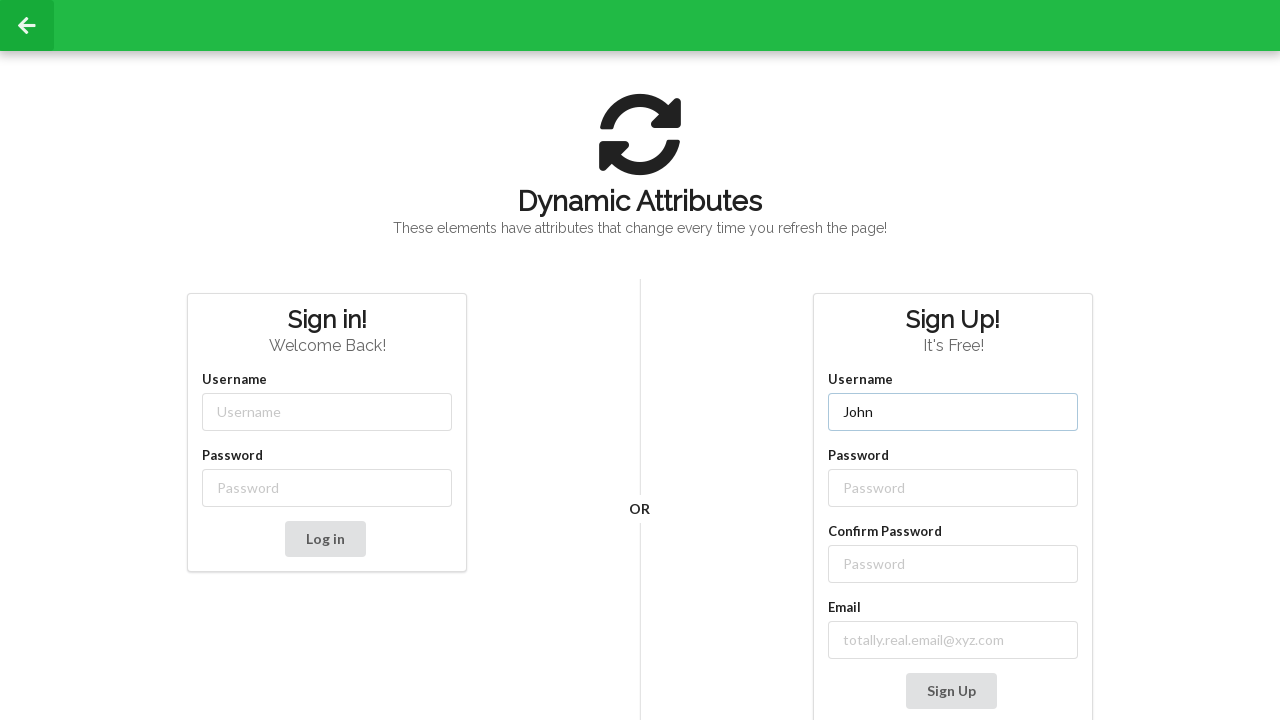

Filled password field with 'password' on input[class$='-password']
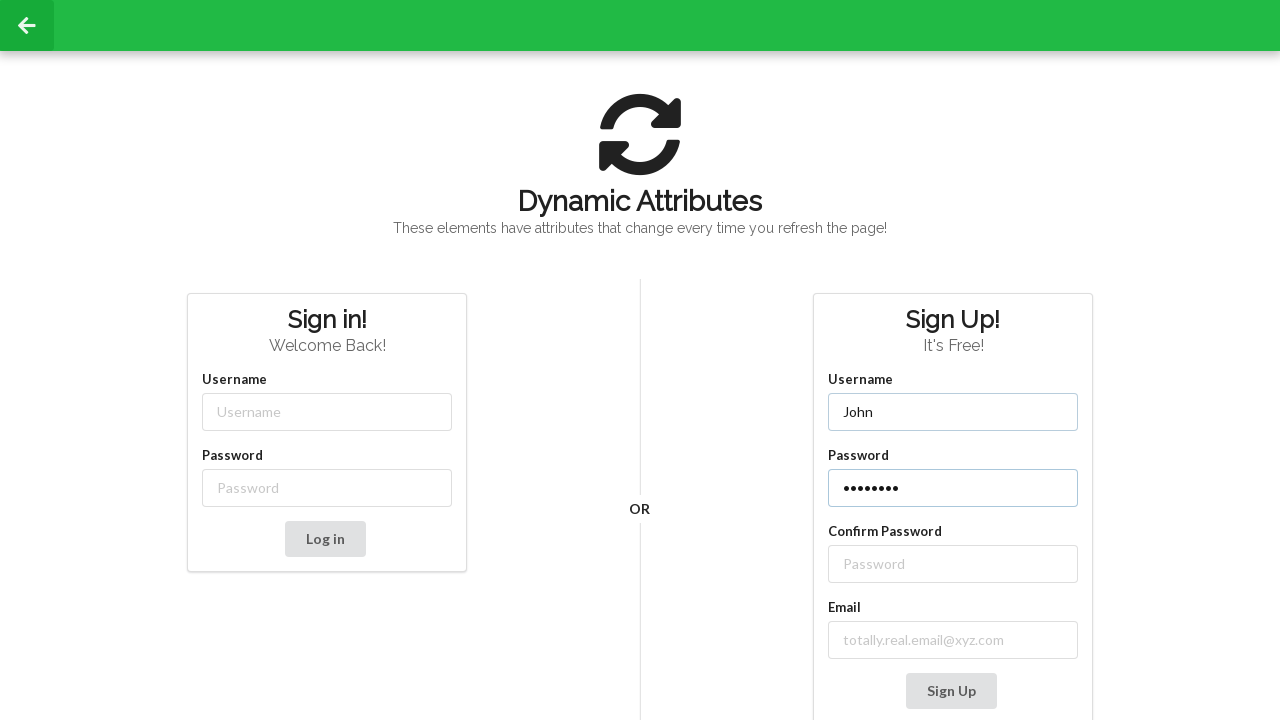

Filled confirm password field with 'password' on //label[text()='Confirm Password']/following::input[1]
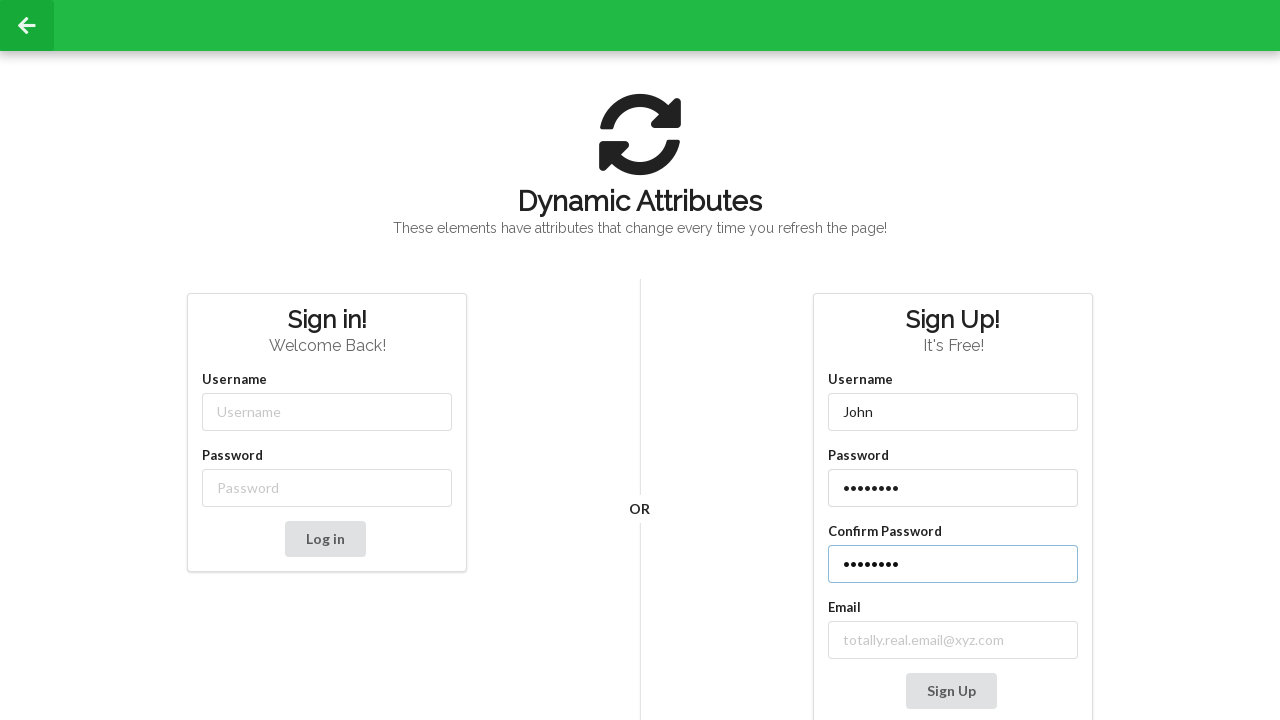

Filled email field with 'john.j1@gmail.com' on input[class^='email-']
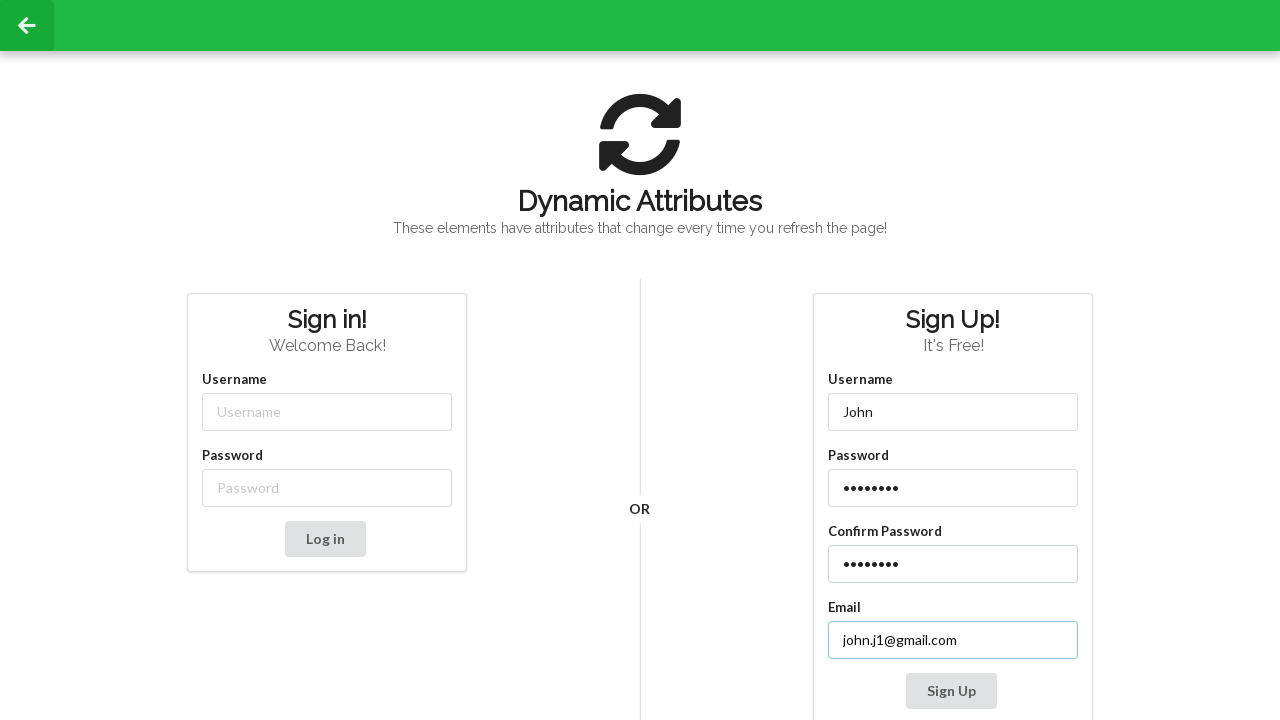

Clicked submit button to submit the sign-up form at (951, 691) on button.ui.button:nth-child(6)
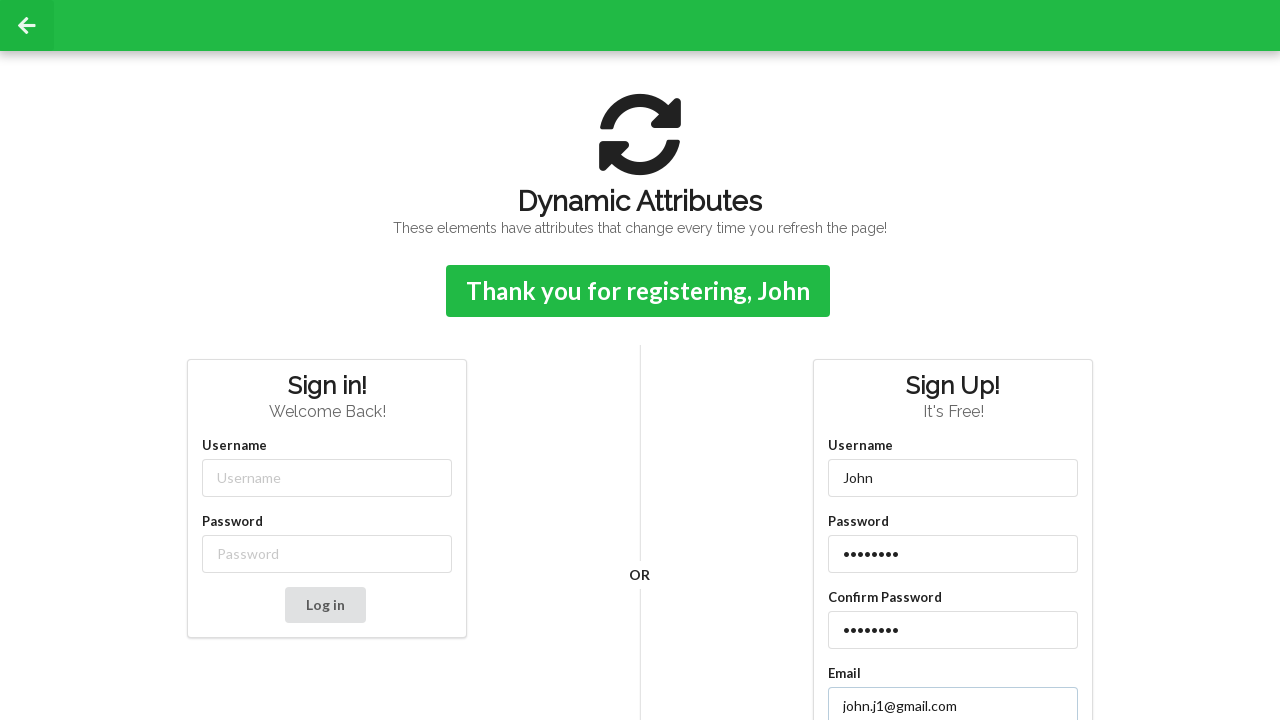

Success message appeared confirming form submission
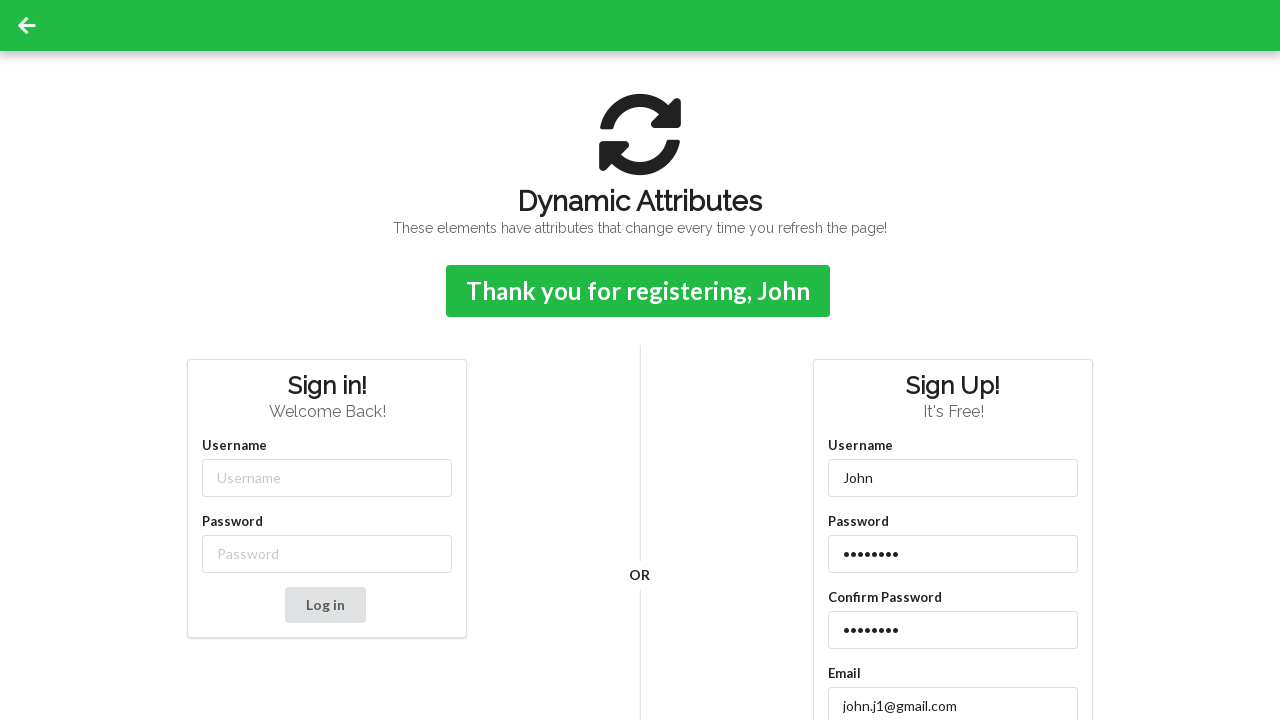

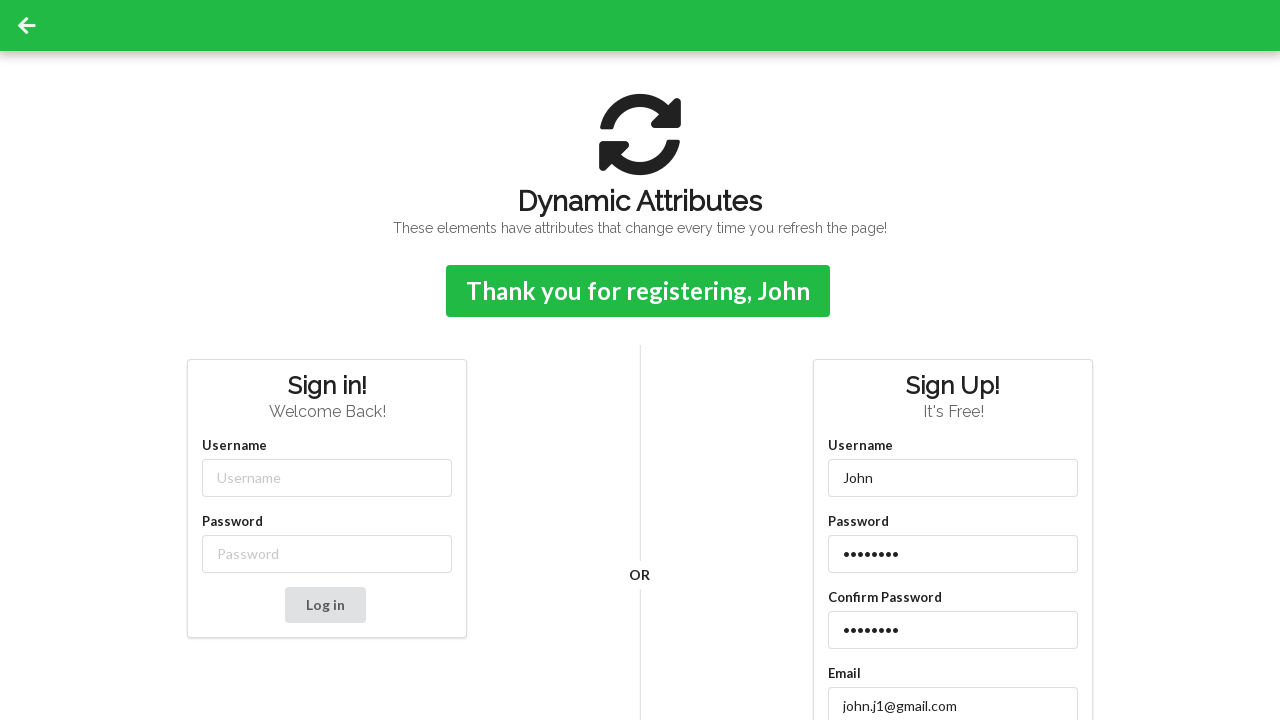